Tests the flight booking calendar functionality on American Airlines website by opening the departure date picker, navigating to December, and selecting the 1st day of that month

Starting URL: https://www.aa.com/homePage.do?locale=en_US

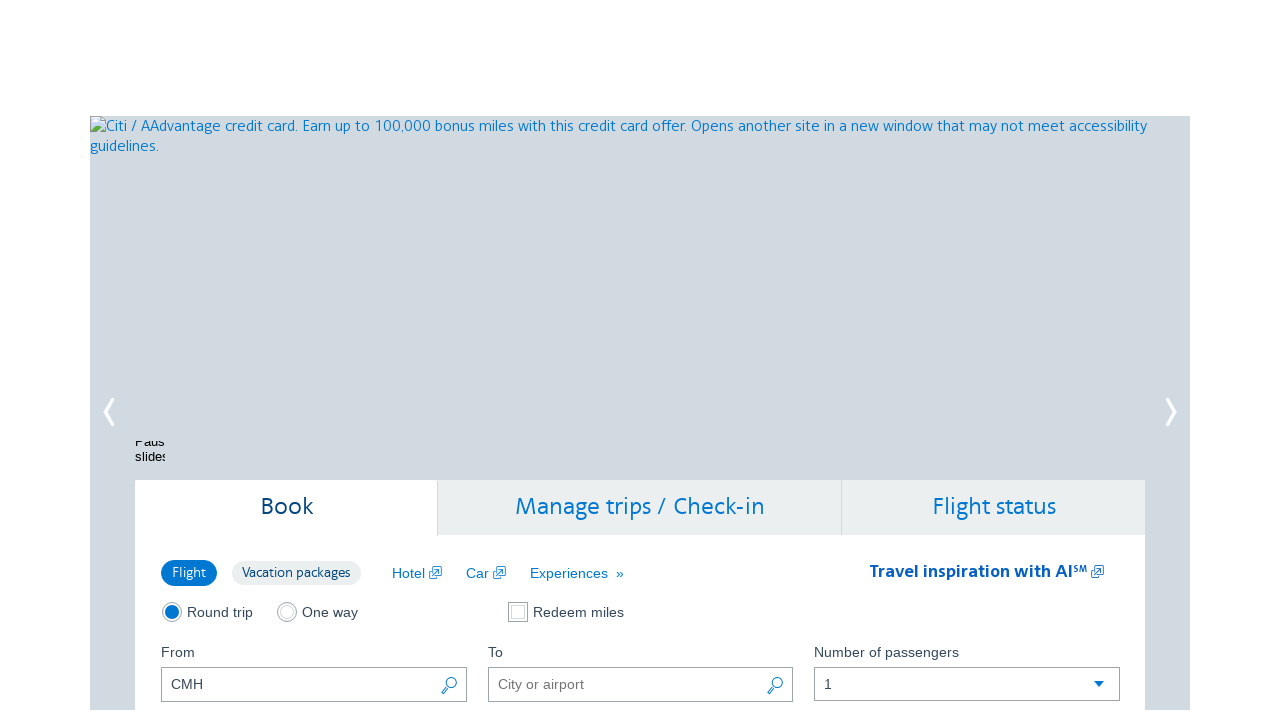

Clicked departure date picker button at (450, 360) on xpath=//label[@for='aa-leavingOn']/following-sibling::button
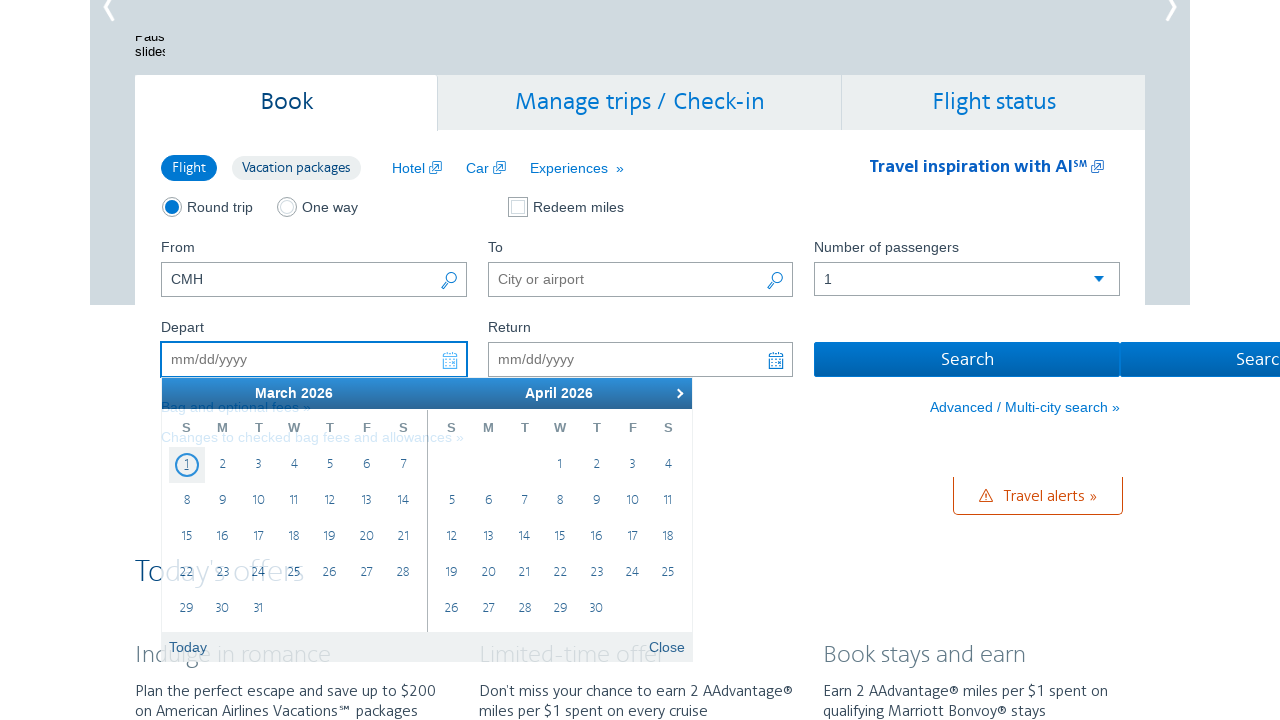

Retrieved current month: March
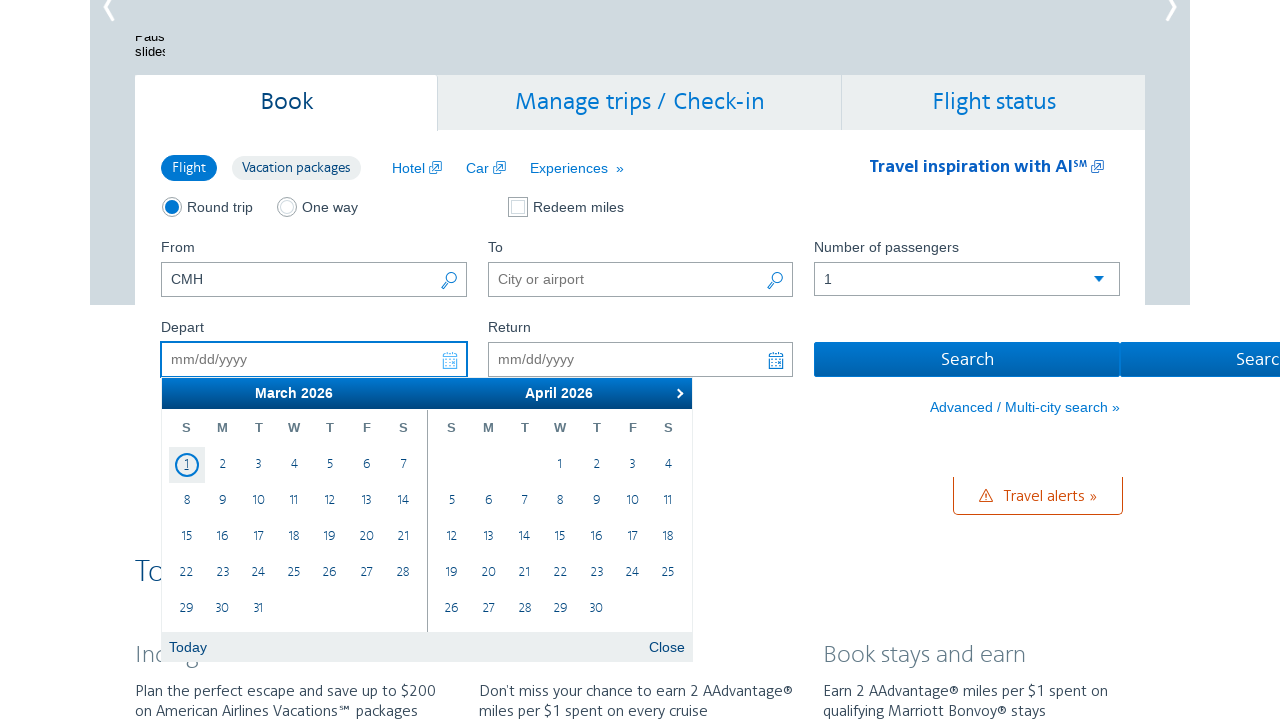

Clicked next month button to navigate from March at (677, 393) on xpath=//a[@data-handler='next']
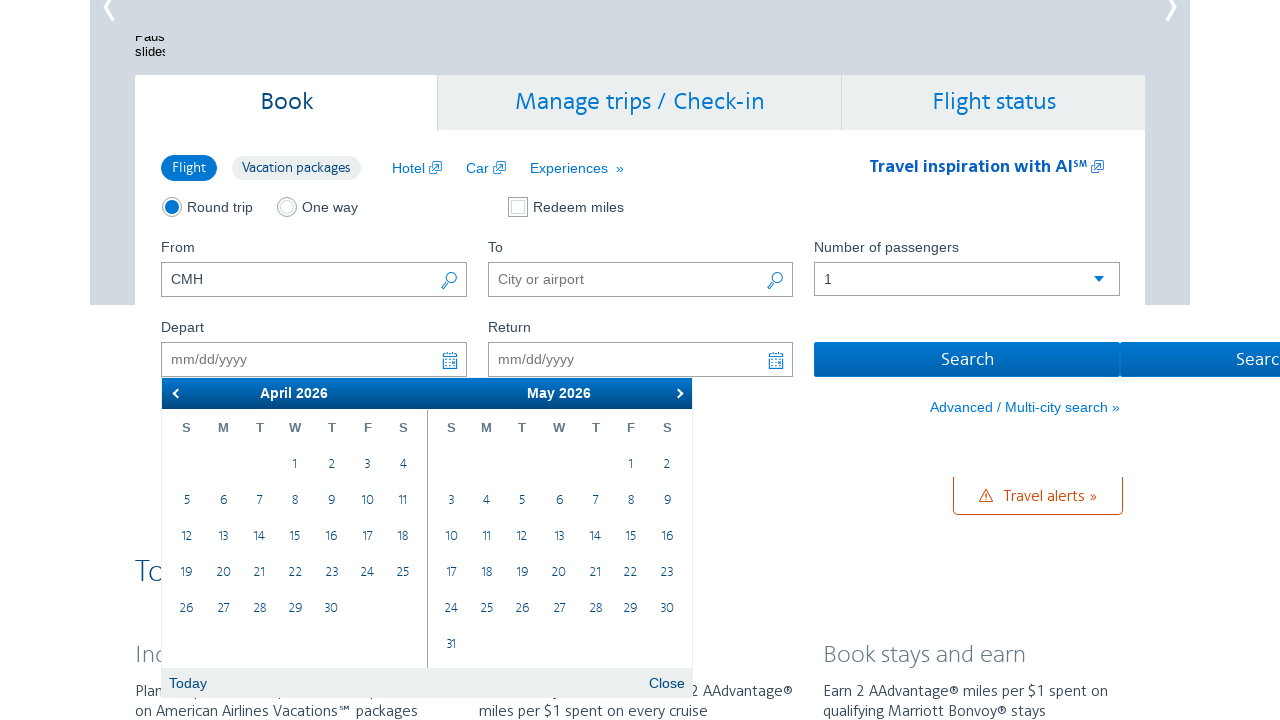

Retrieved current month: April
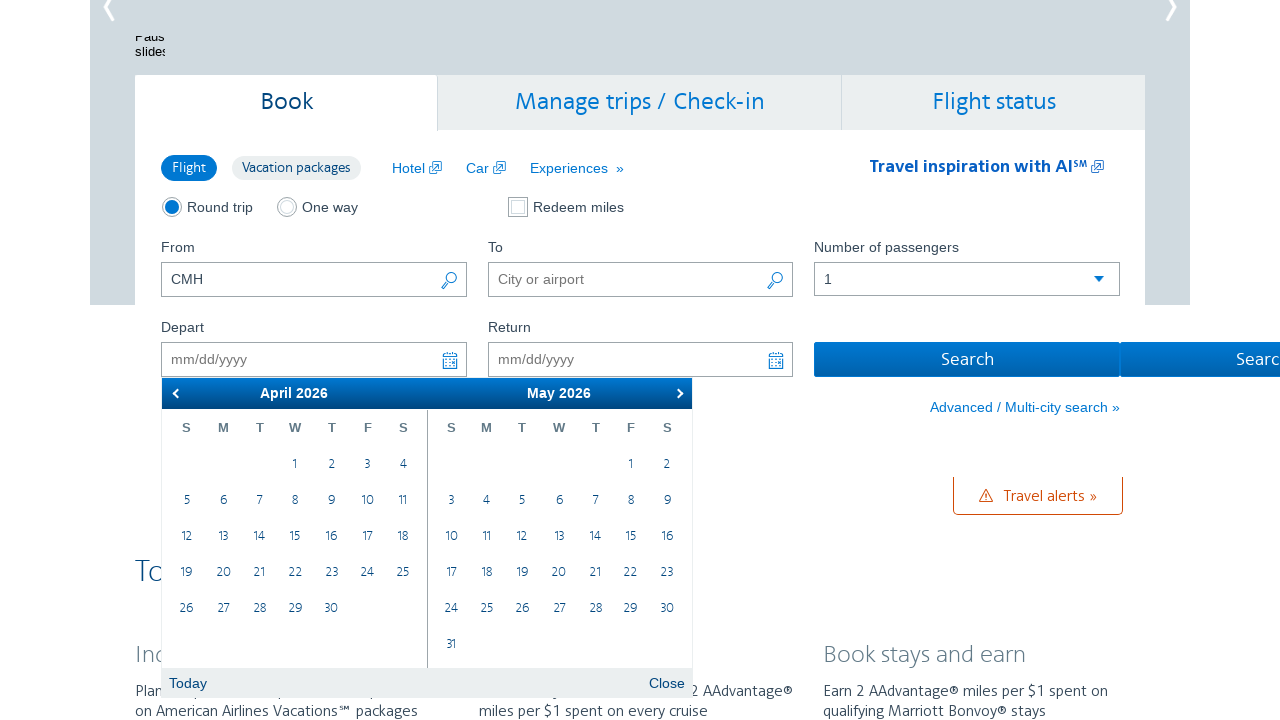

Clicked next month button to navigate from April at (677, 393) on xpath=//a[@data-handler='next']
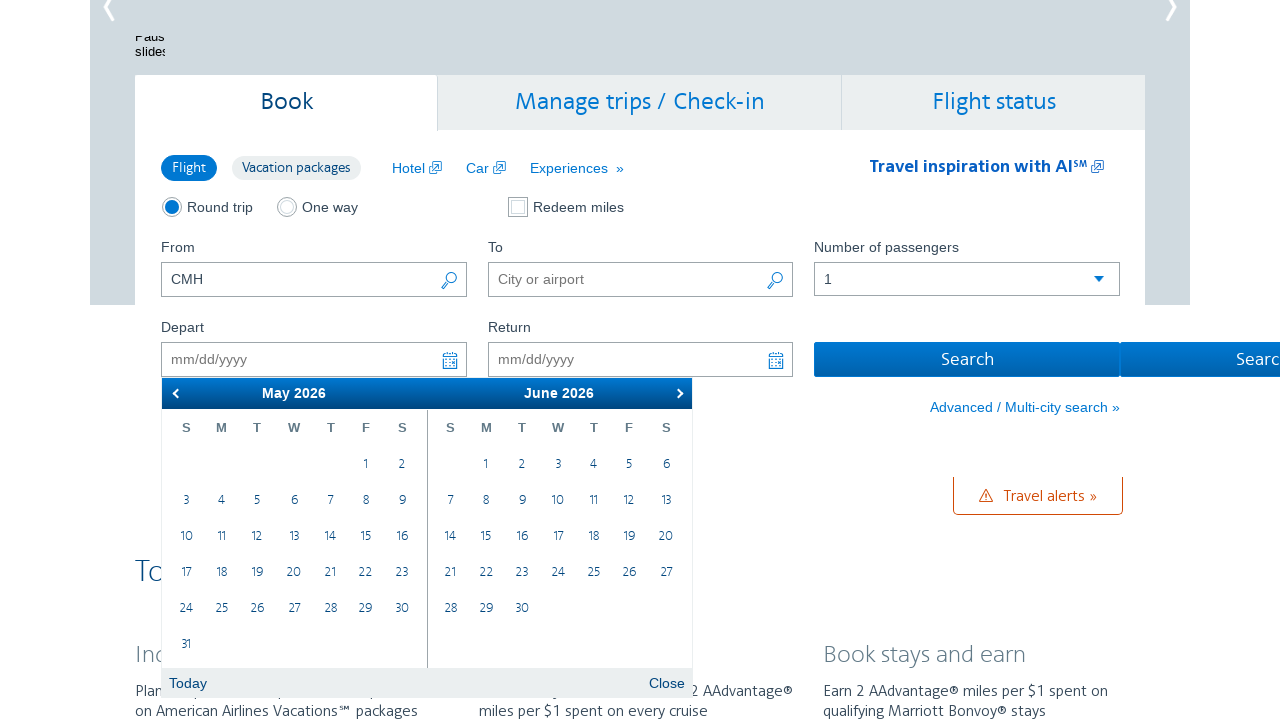

Retrieved current month: May
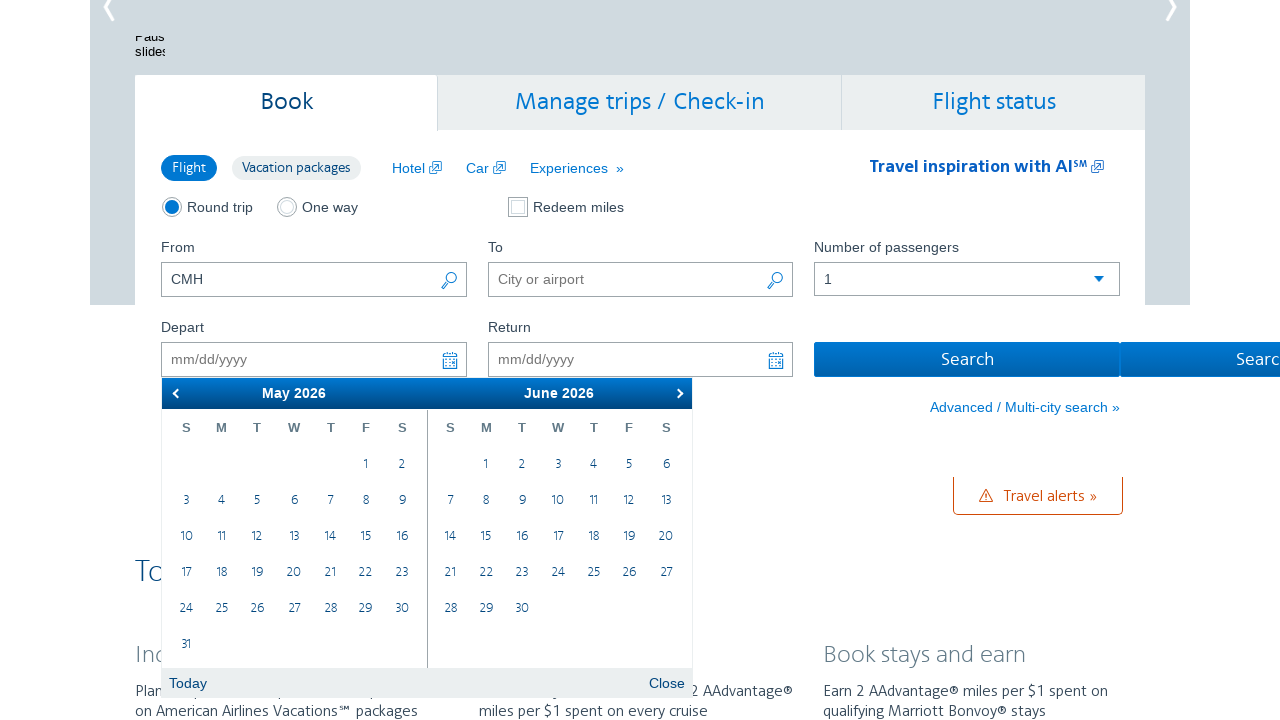

Clicked next month button to navigate from May at (677, 393) on xpath=//a[@data-handler='next']
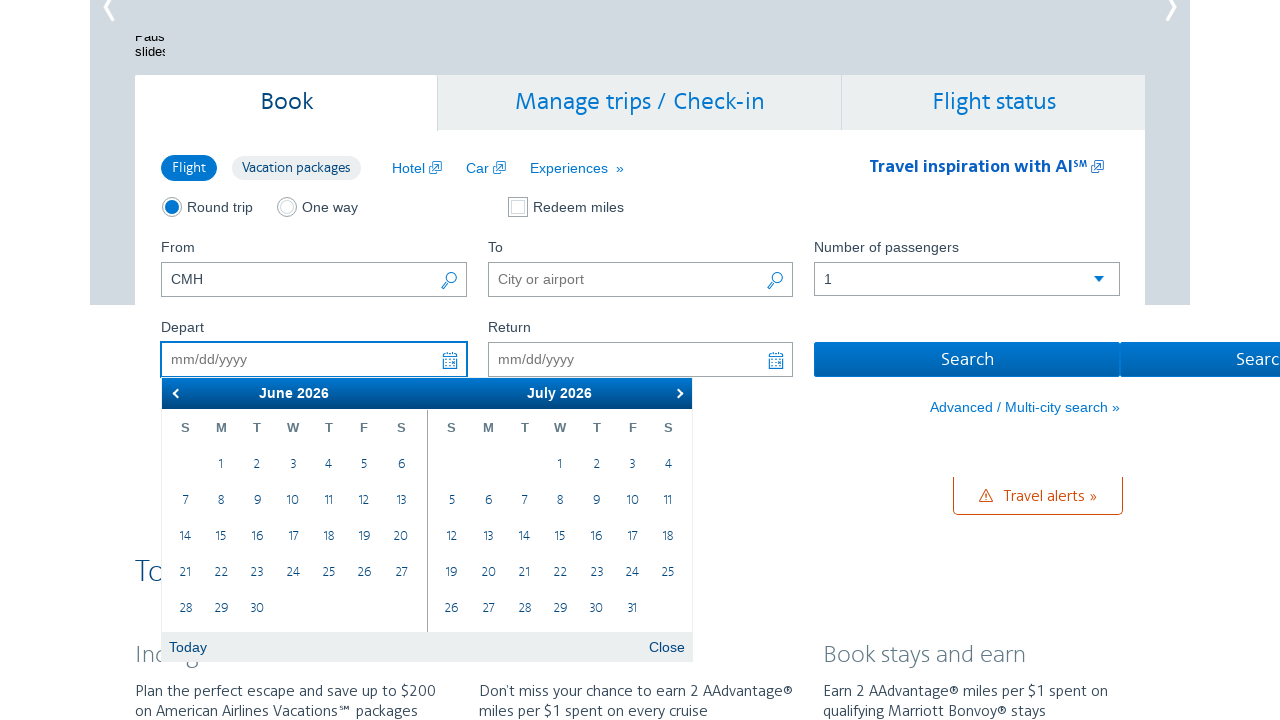

Retrieved current month: June
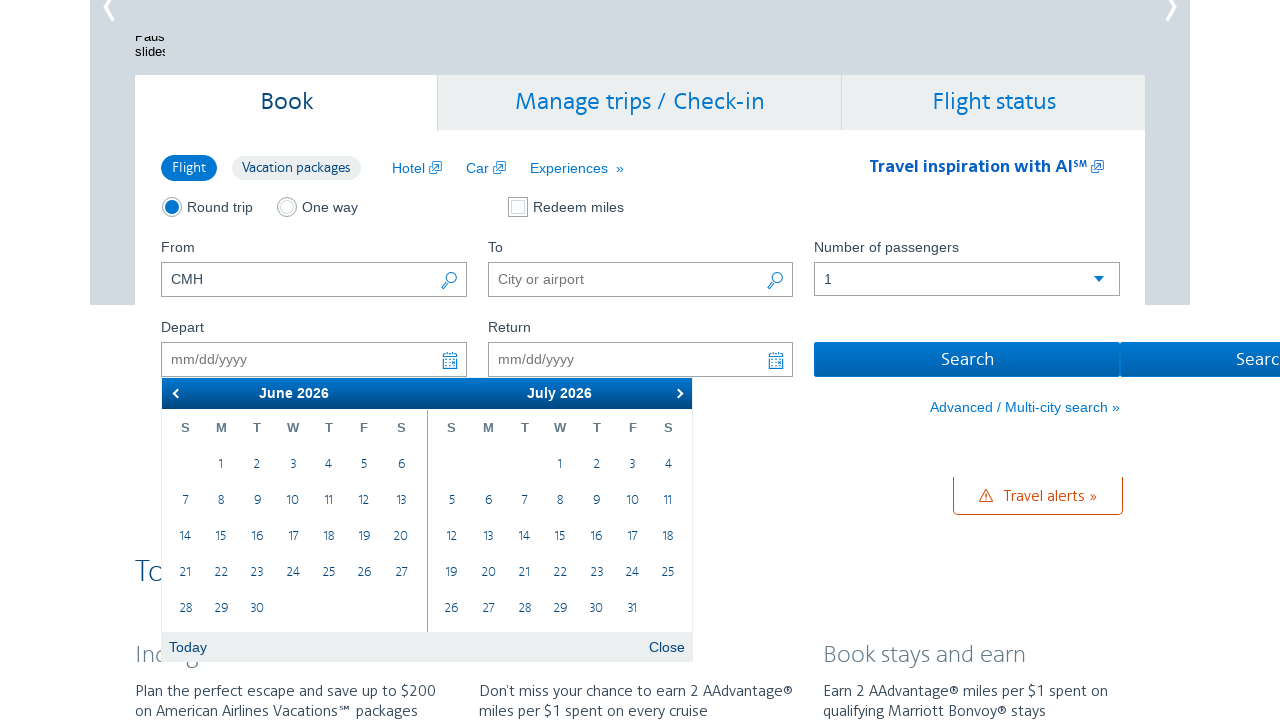

Clicked next month button to navigate from June at (677, 393) on xpath=//a[@data-handler='next']
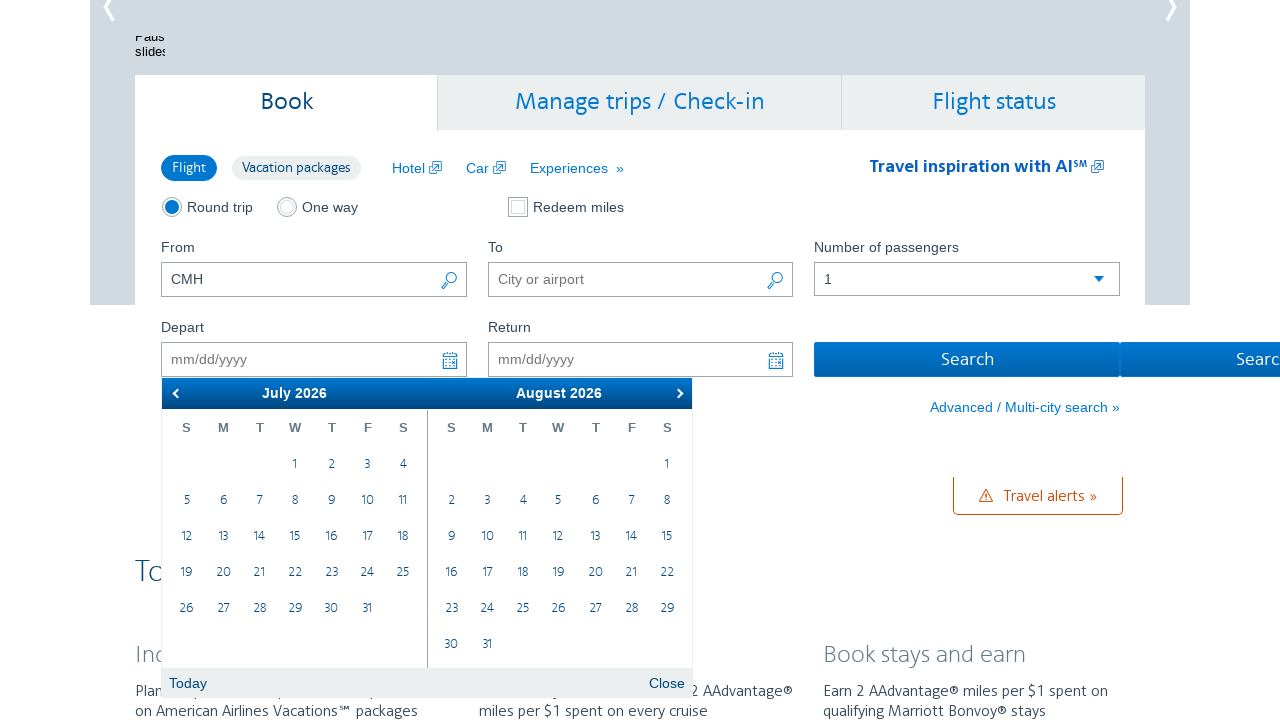

Retrieved current month: July
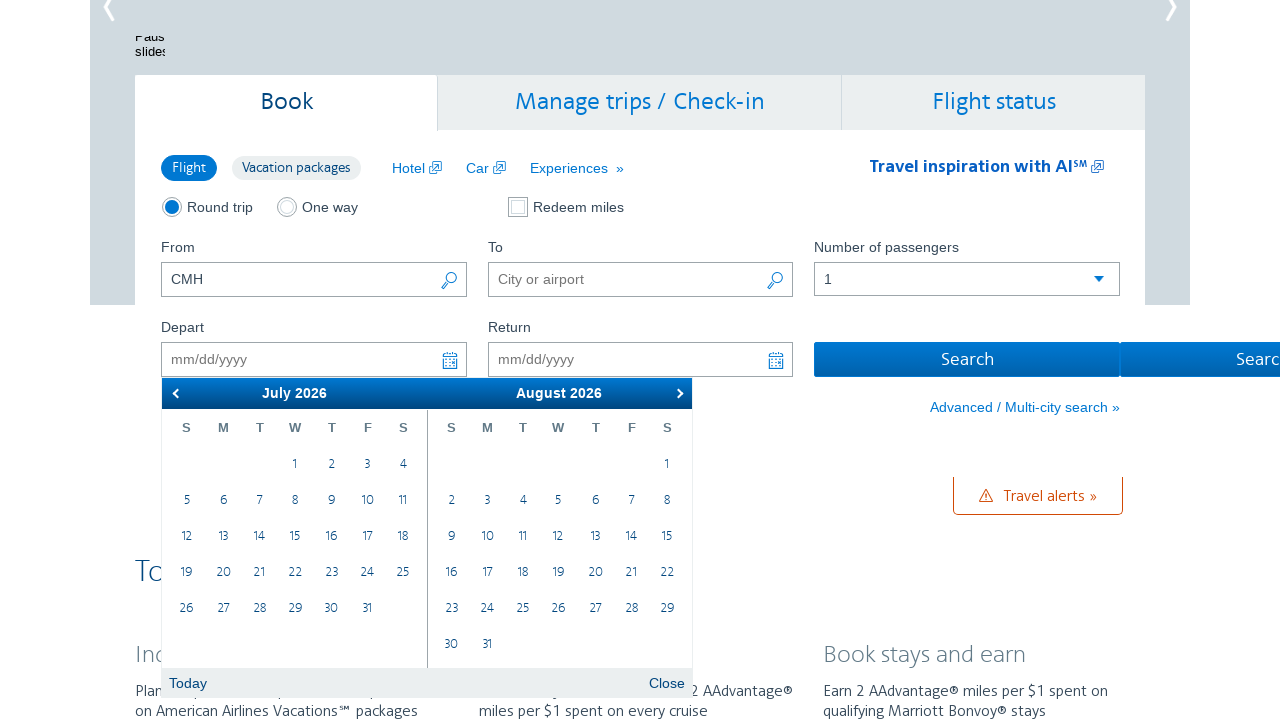

Clicked next month button to navigate from July at (677, 393) on xpath=//a[@data-handler='next']
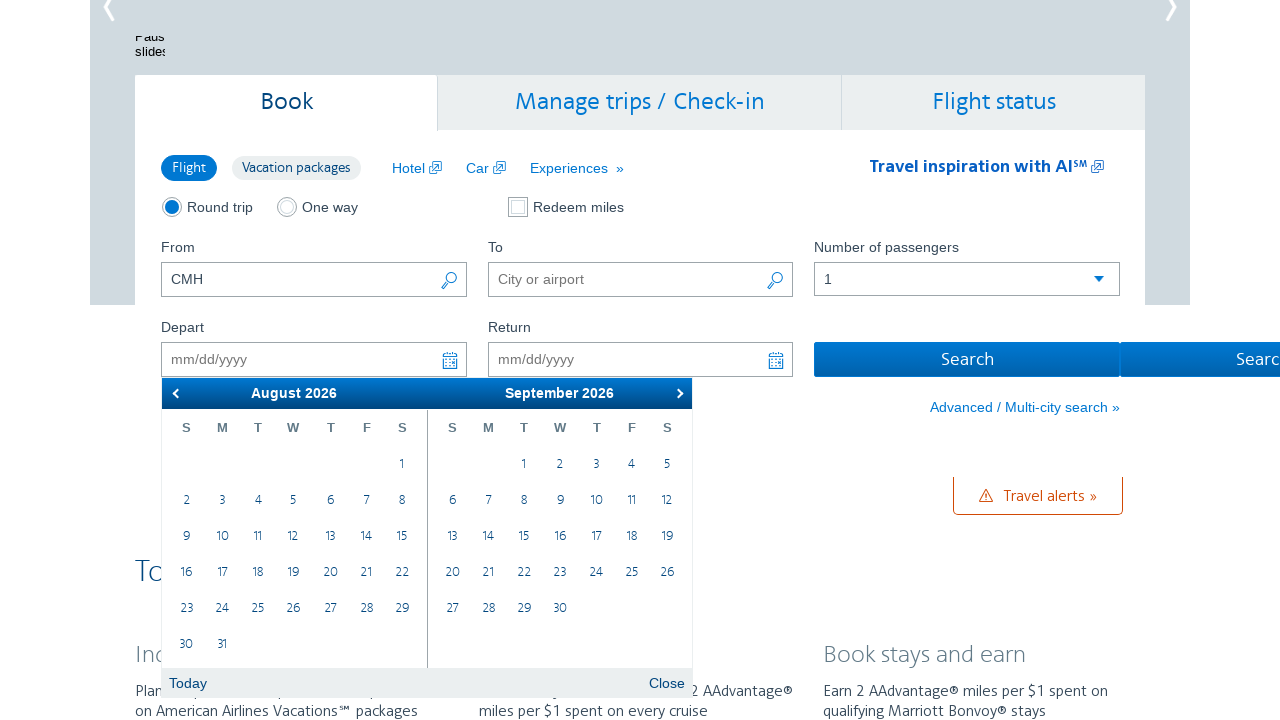

Retrieved current month: August
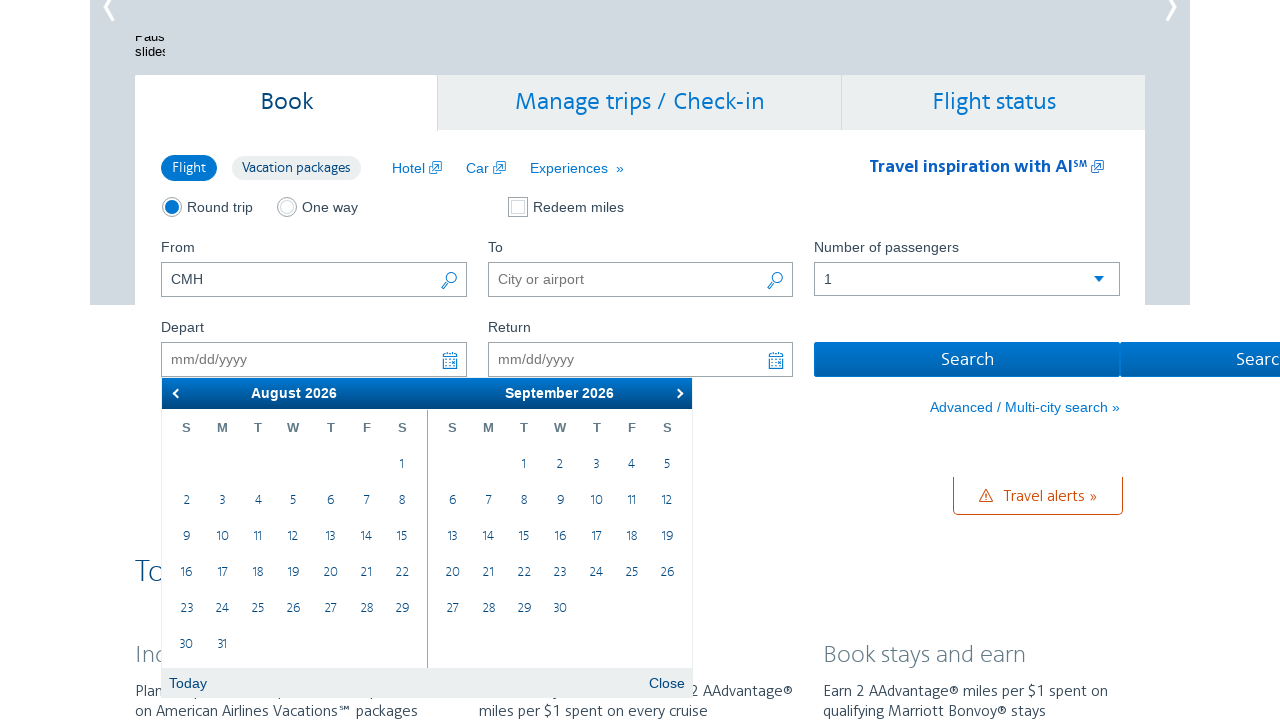

Clicked next month button to navigate from August at (677, 393) on xpath=//a[@data-handler='next']
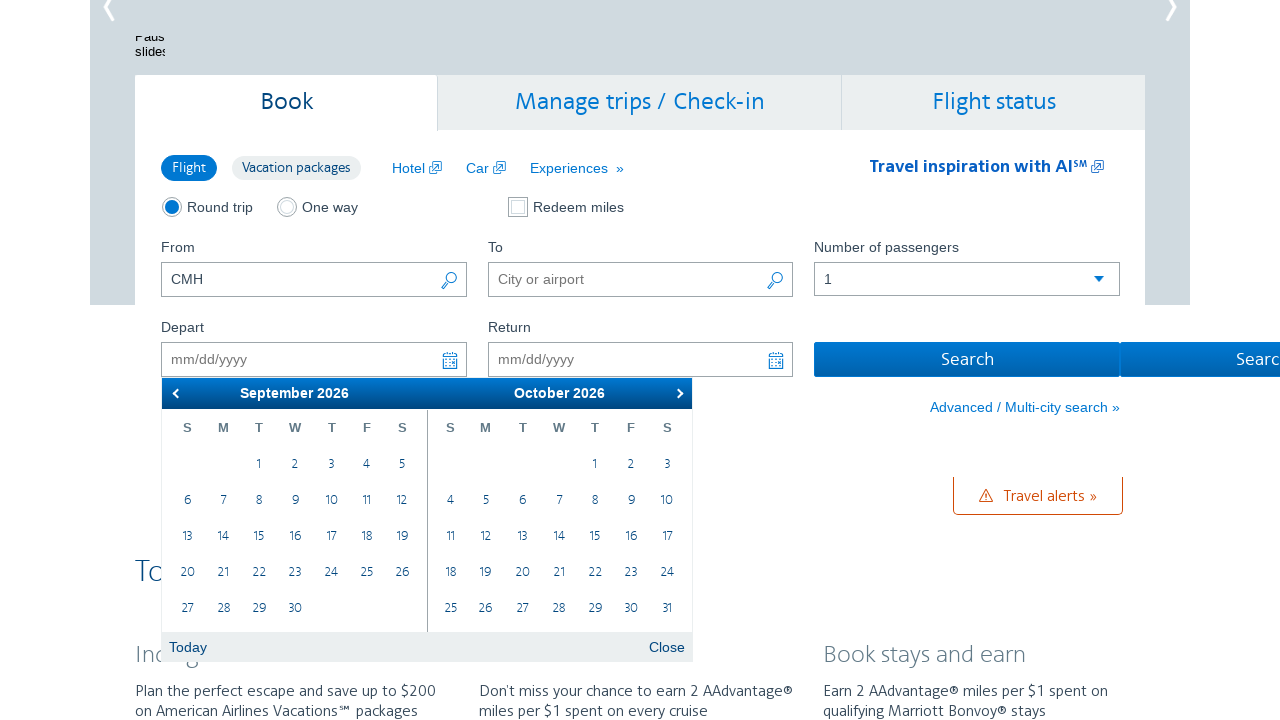

Retrieved current month: September
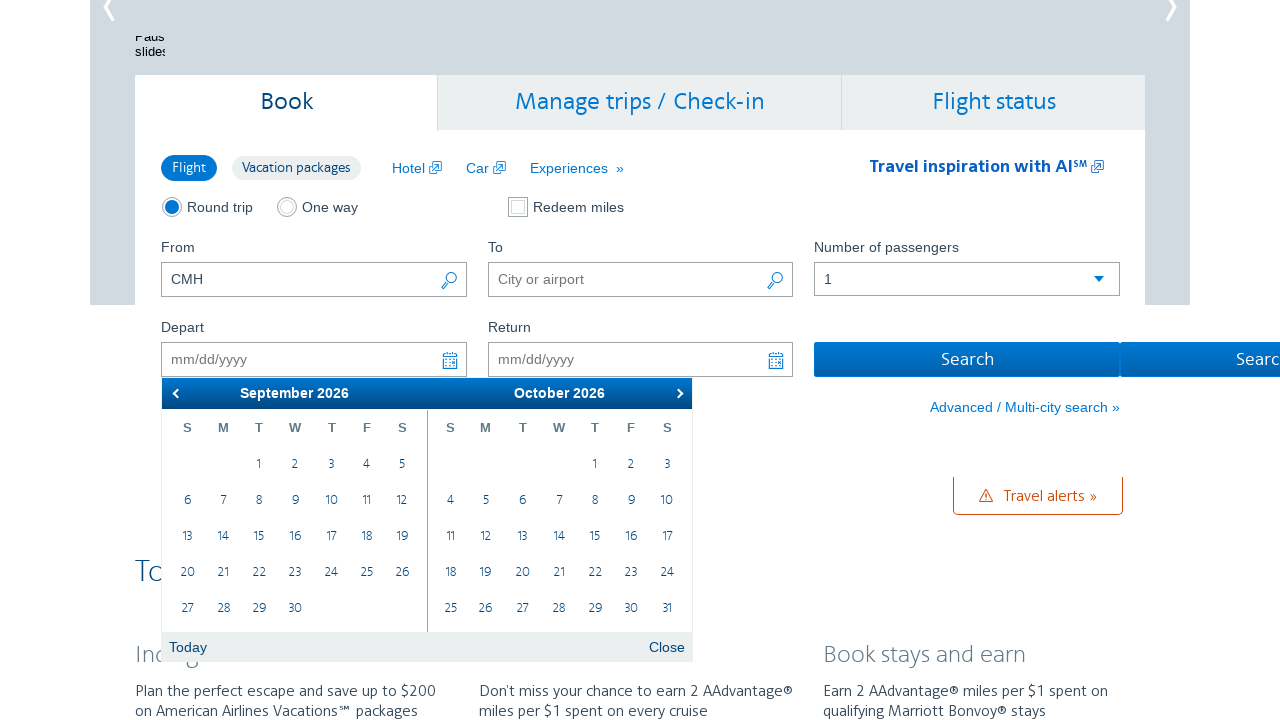

Clicked next month button to navigate from September at (677, 393) on xpath=//a[@data-handler='next']
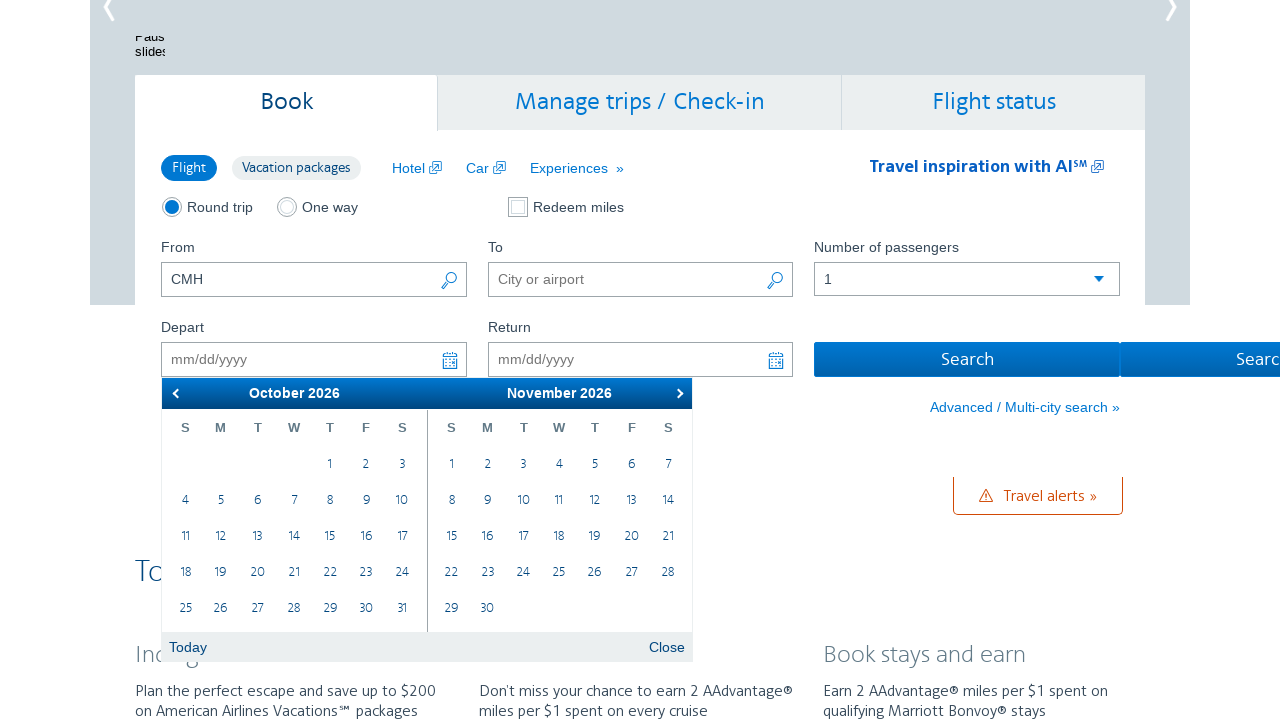

Retrieved current month: October
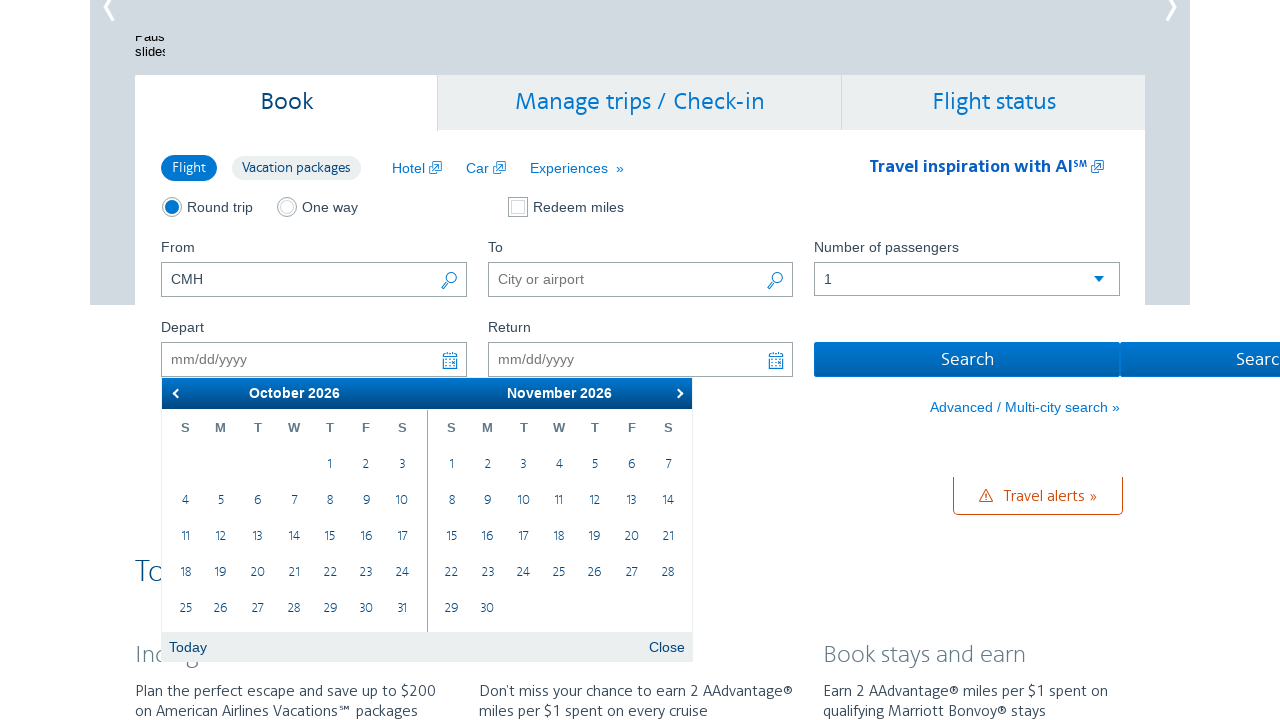

Clicked next month button to navigate from October at (677, 393) on xpath=//a[@data-handler='next']
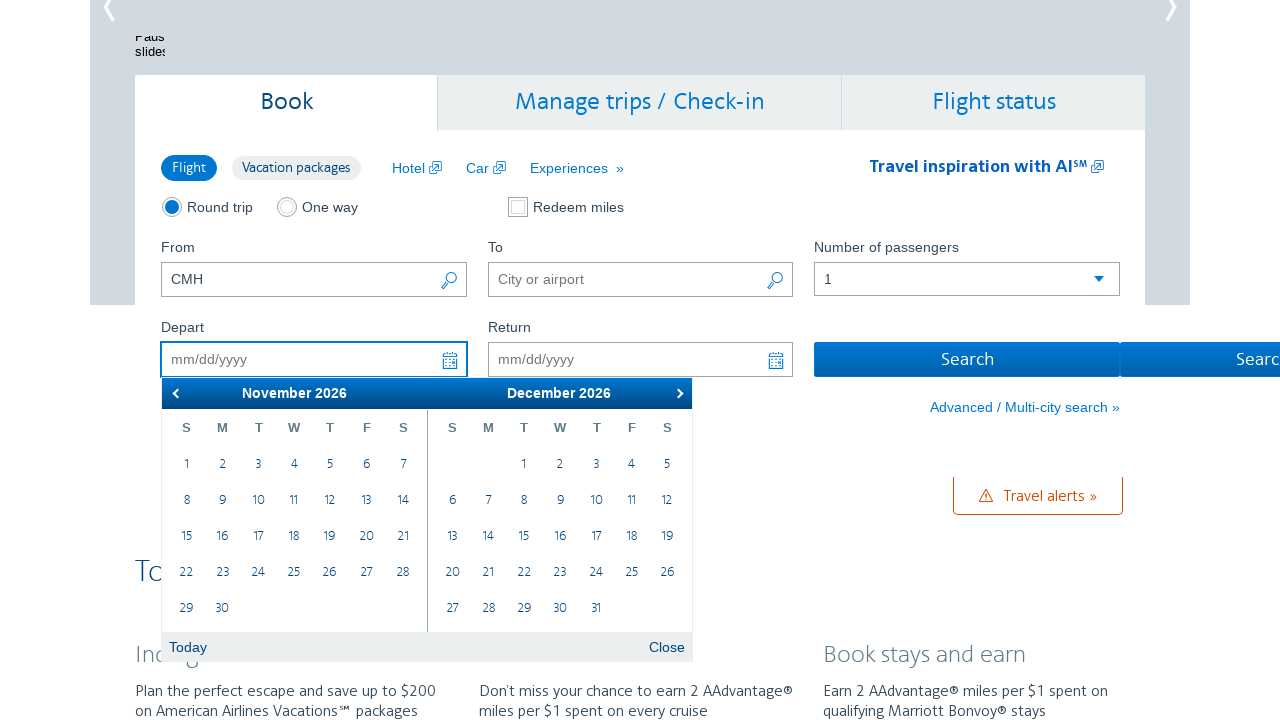

Retrieved current month: November
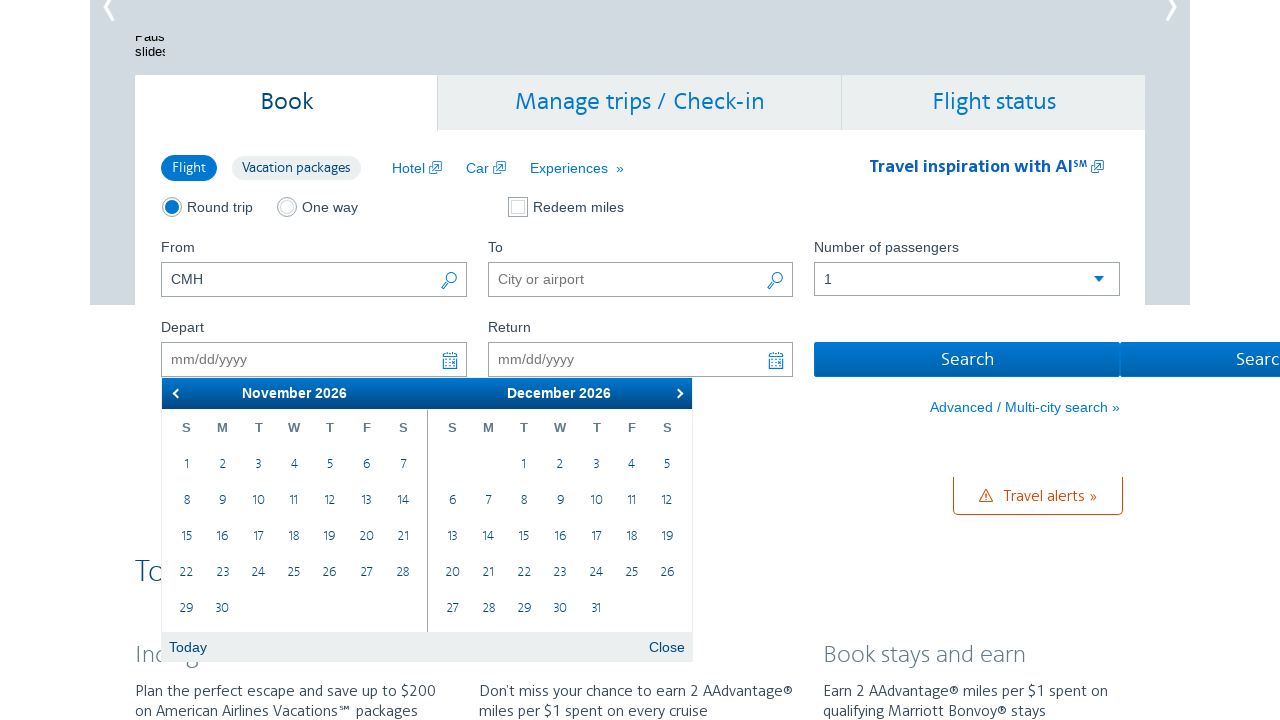

Clicked next month button to navigate from November at (677, 393) on xpath=//a[@data-handler='next']
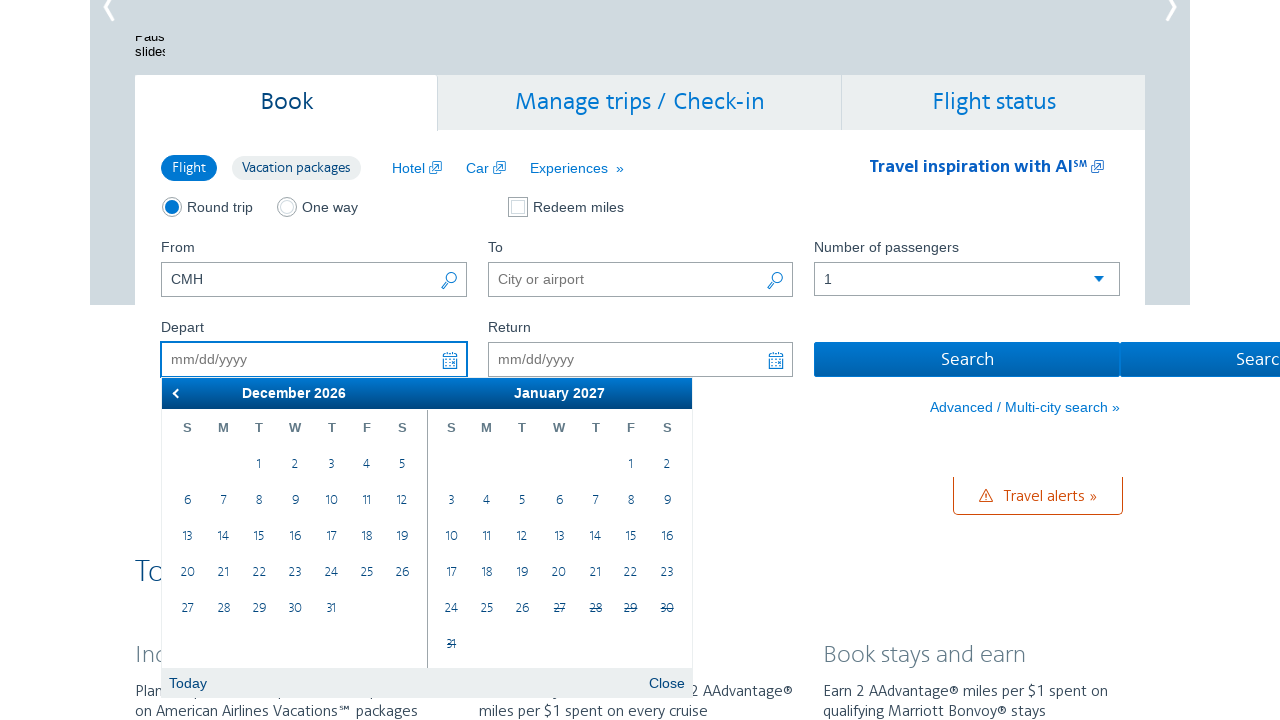

Retrieved current month: December
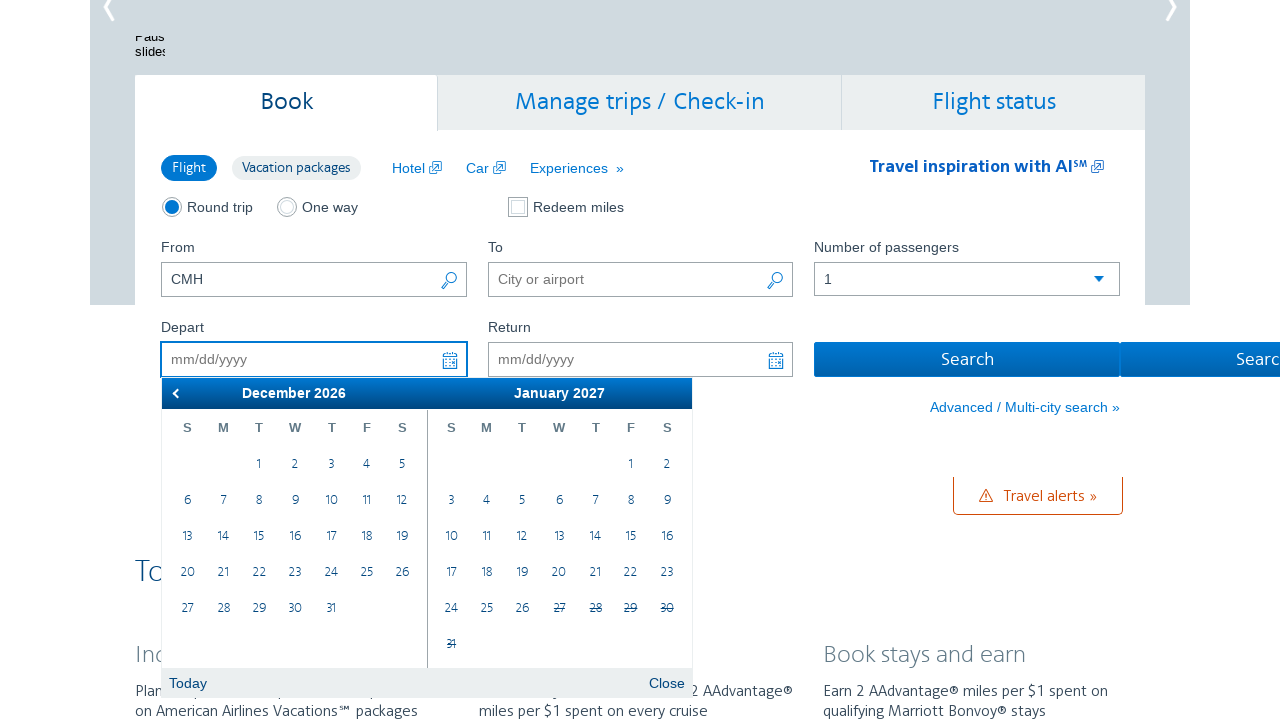

Found December calendar with 77 date cells
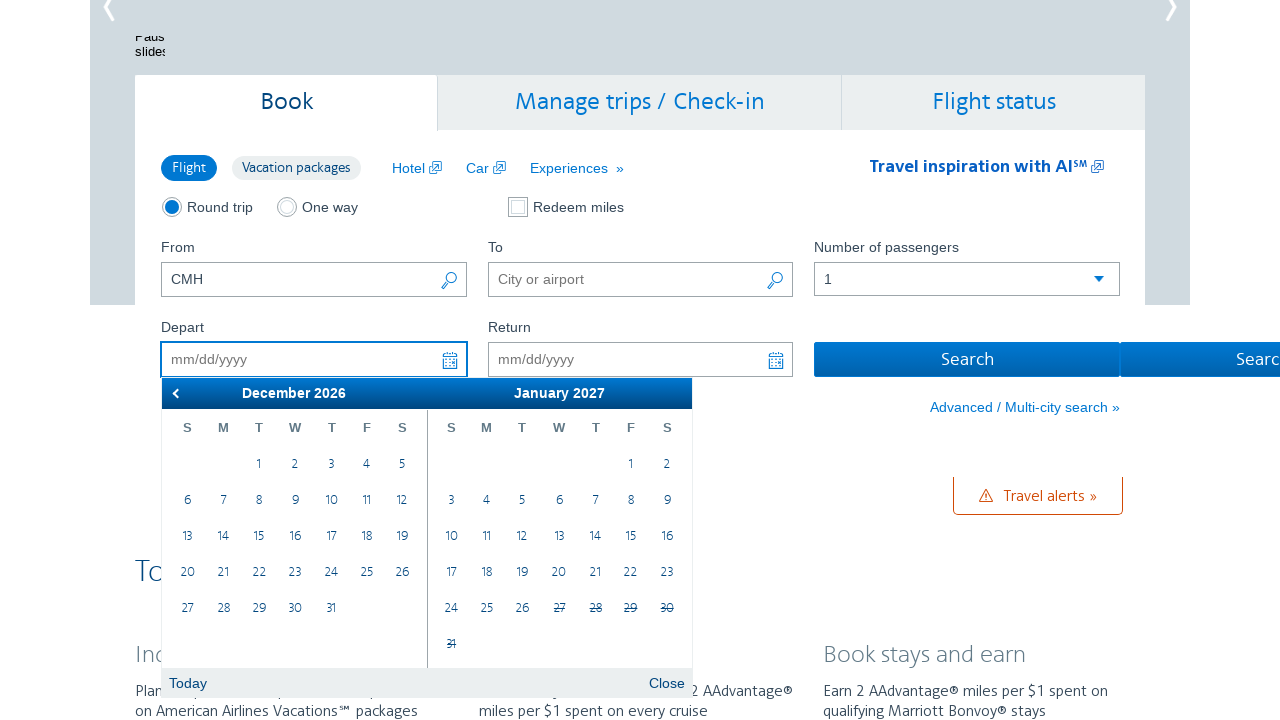

Selected December 1st from calendar at (259, 465) on xpath=//table[@class='ui-datepicker-calendar']/tbody/tr/td >> nth=2
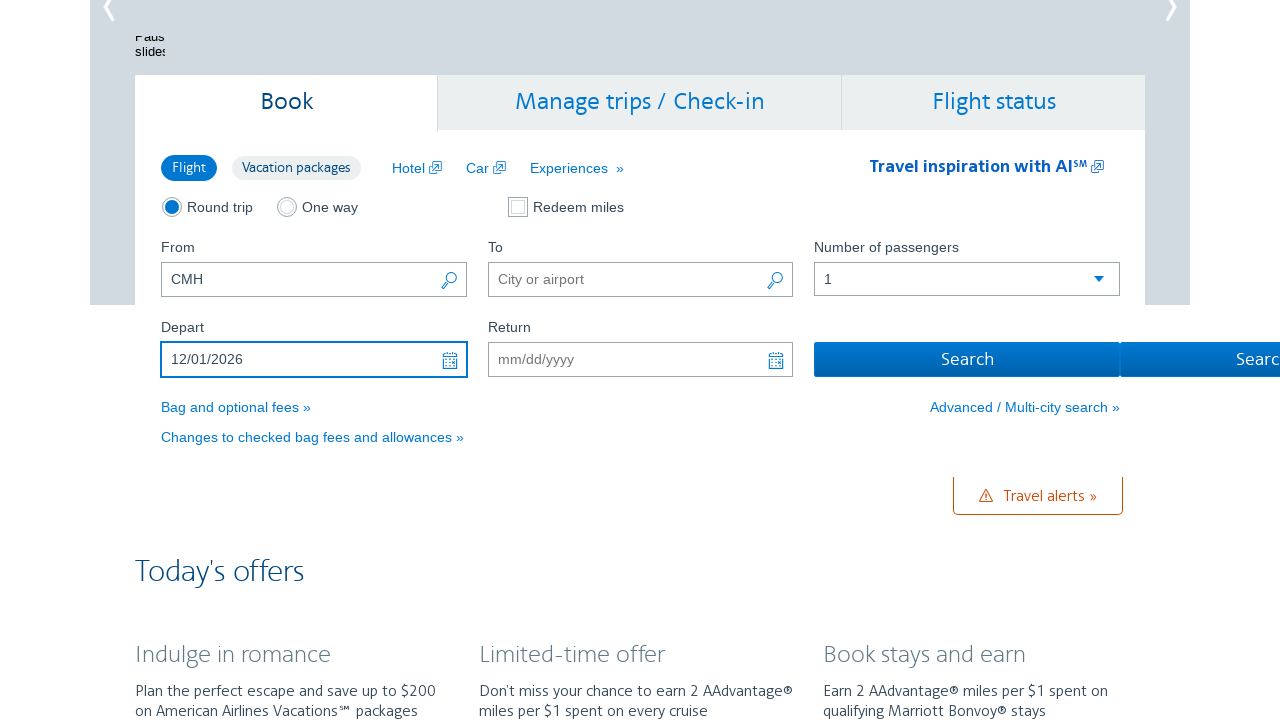

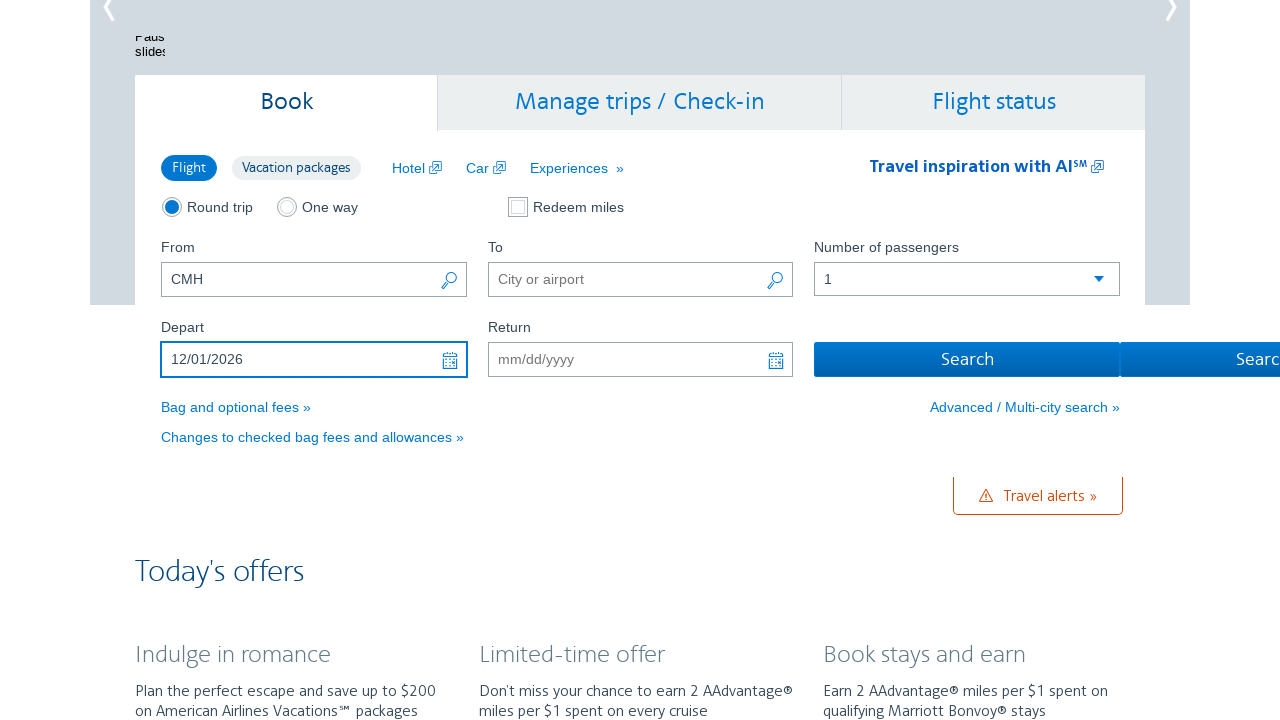